Tests editable/searchable dropdown by typing country names (Albania, Anguilla) and selecting from filtered results.

Starting URL: https://react.semantic-ui.com/maximize/dropdown-example-search-selection/

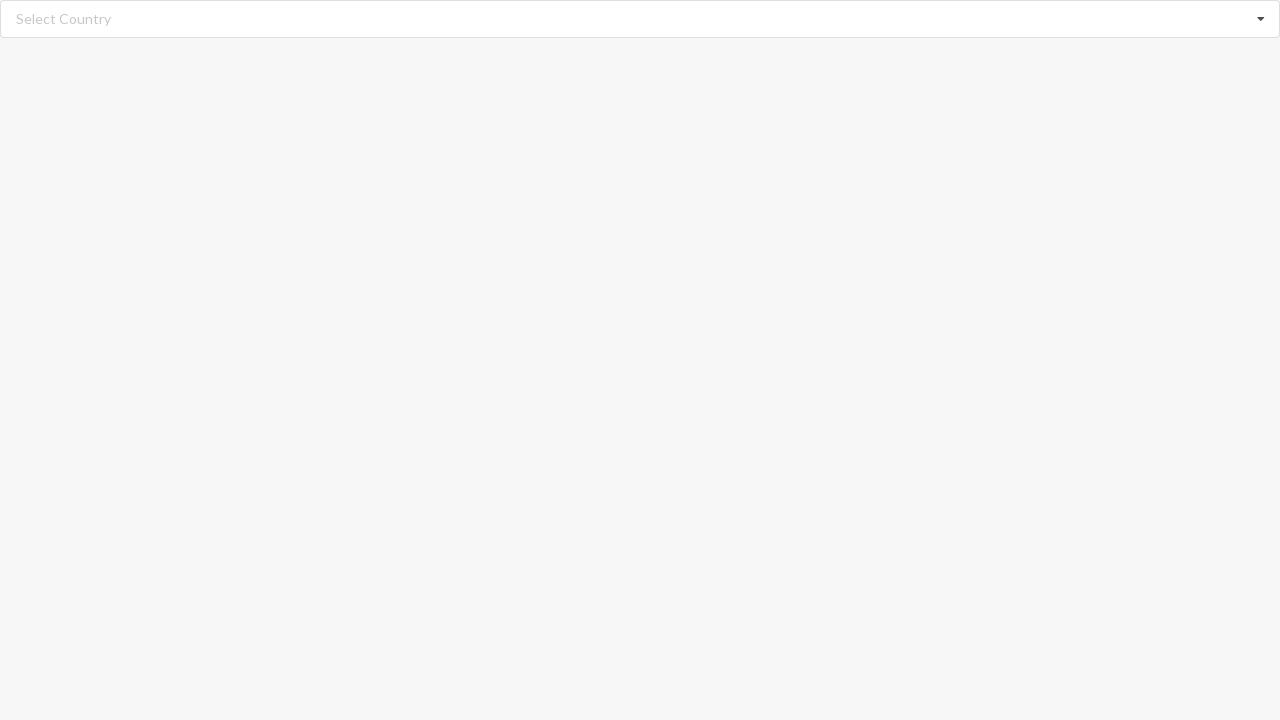

Waited for search input field to load
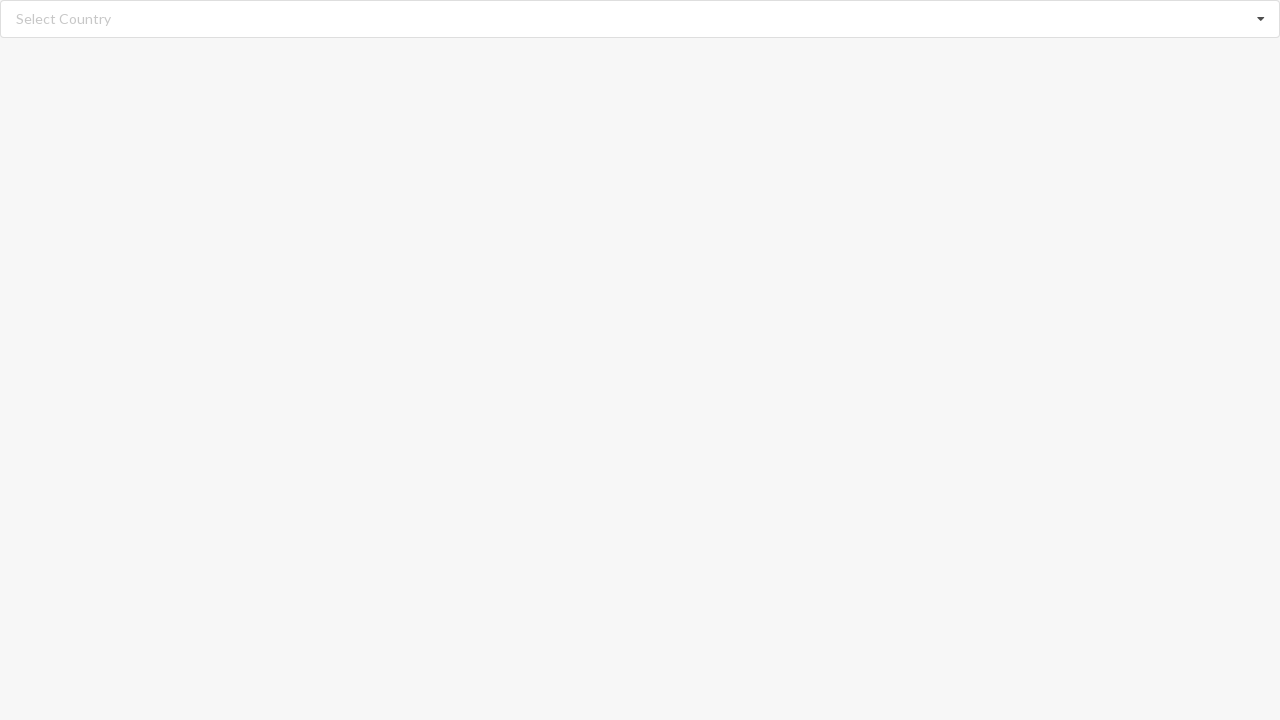

Typed 'Albania' into the searchable dropdown on input.search
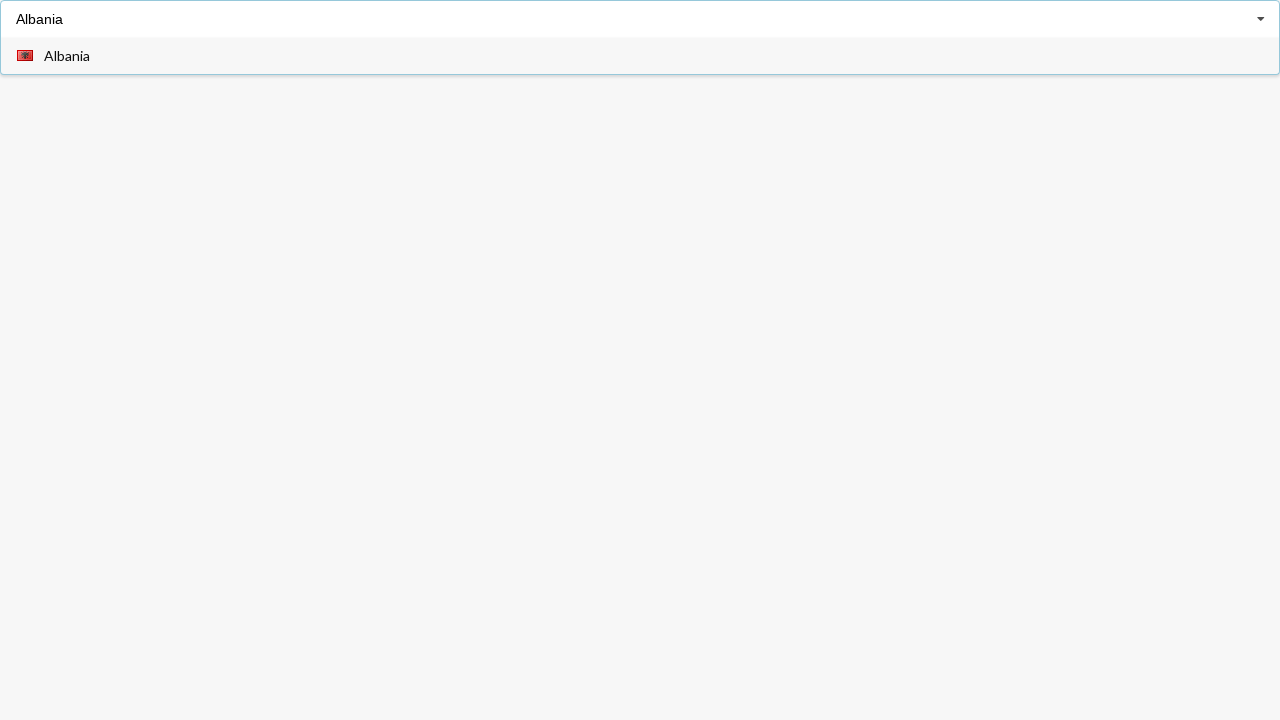

Waited for 'Albania' option to appear in filtered results
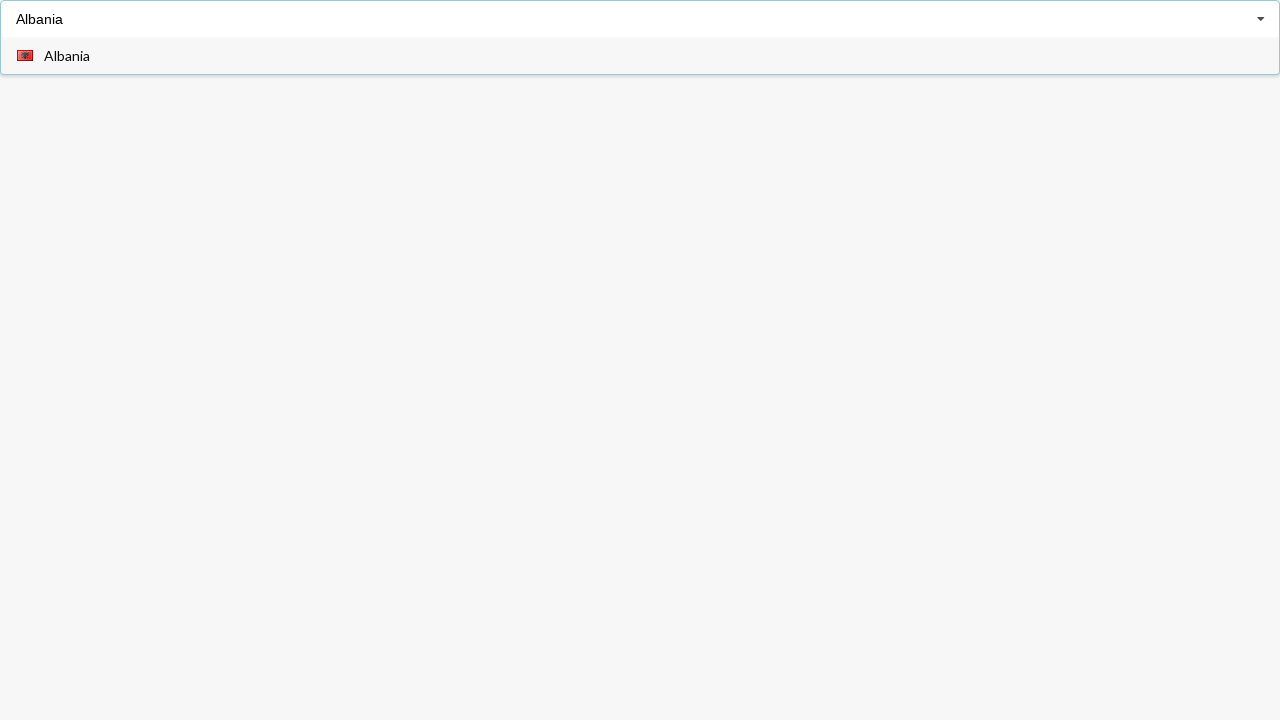

Clicked on 'Albania' option to select it at (67, 56) on span.text:has-text('Albania')
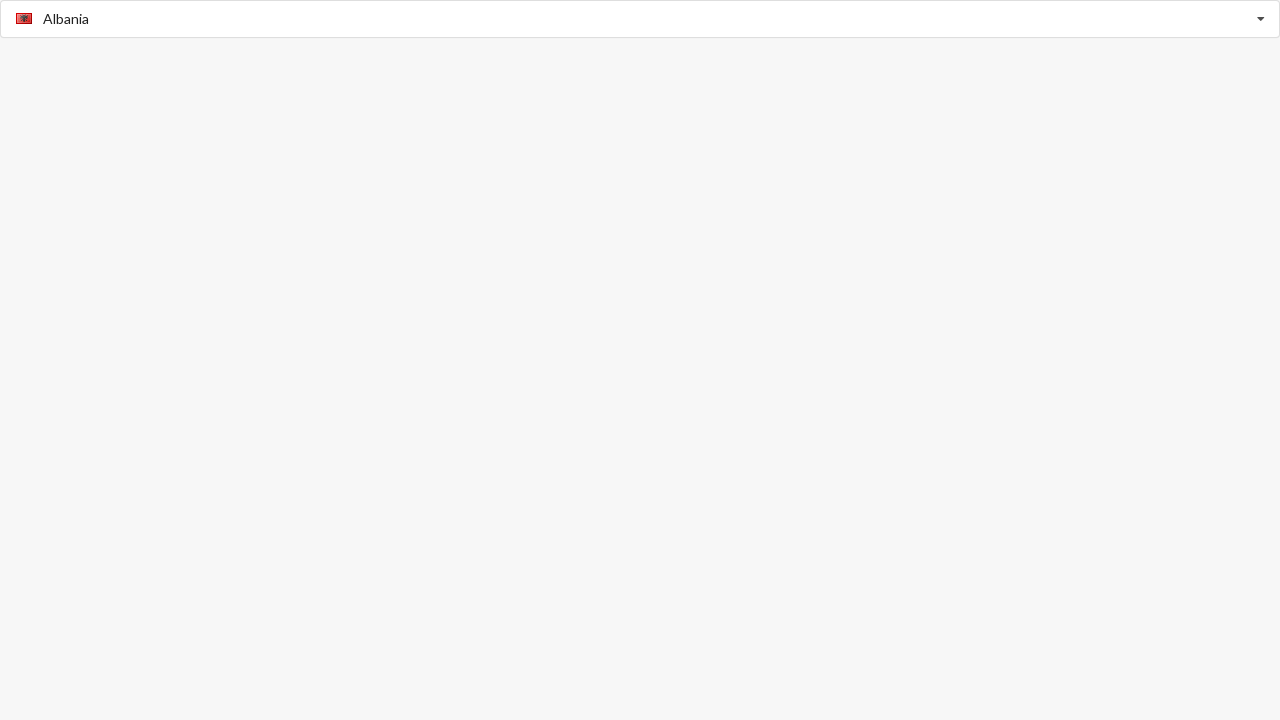

Verified that 'Albania' was successfully selected
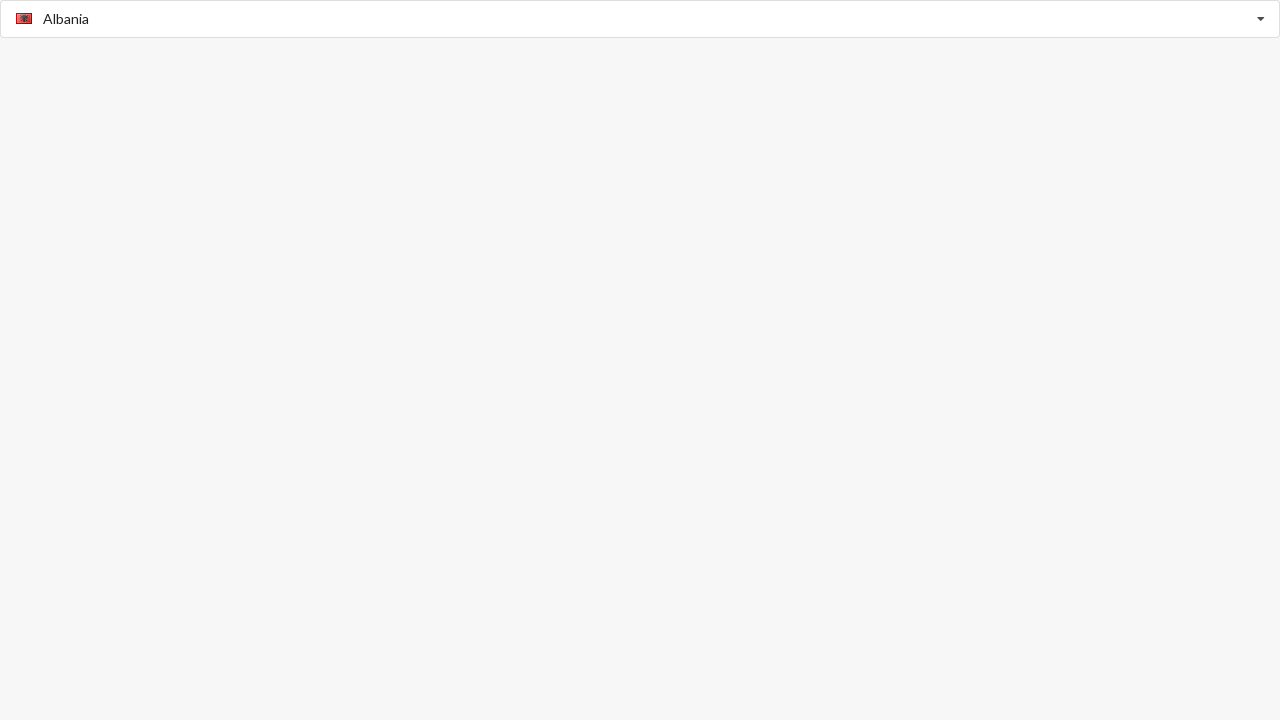

Typed 'Anguilla' into the searchable dropdown on input.search
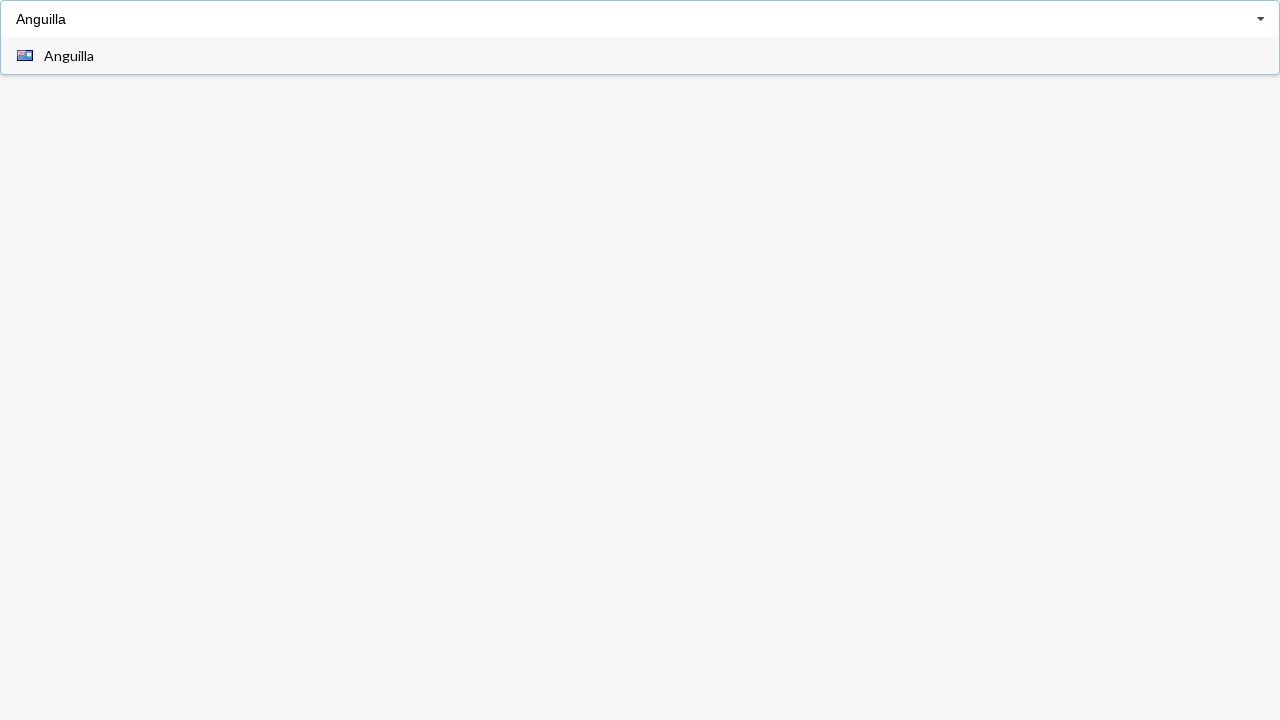

Waited for 'Anguilla' option to appear in filtered results
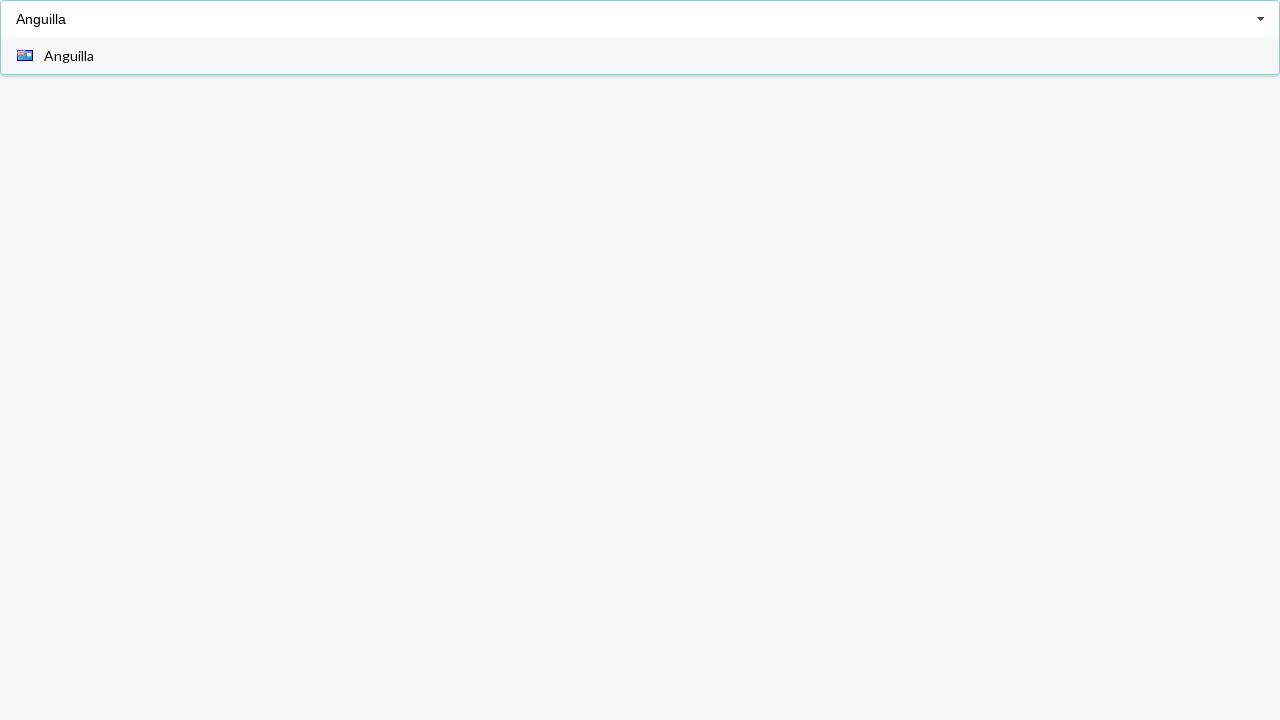

Clicked on 'Anguilla' option to select it at (69, 56) on span.text:has-text('Anguilla')
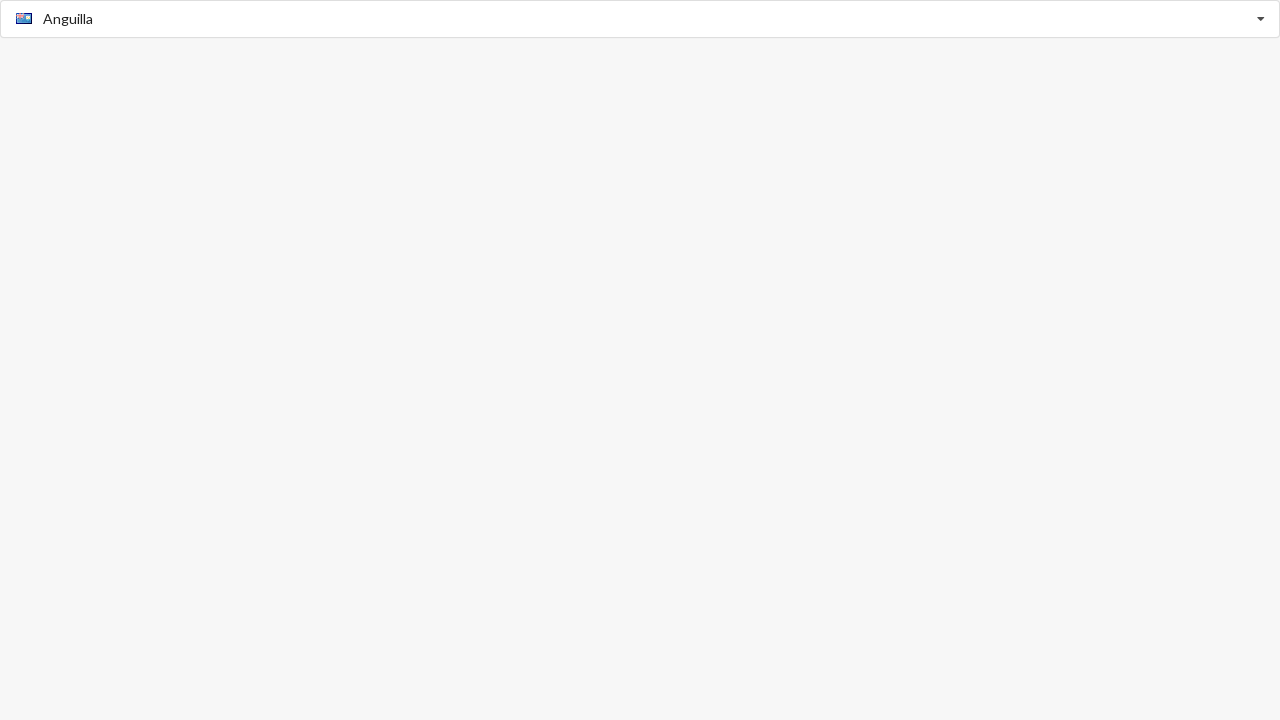

Verified that 'Anguilla' was successfully selected
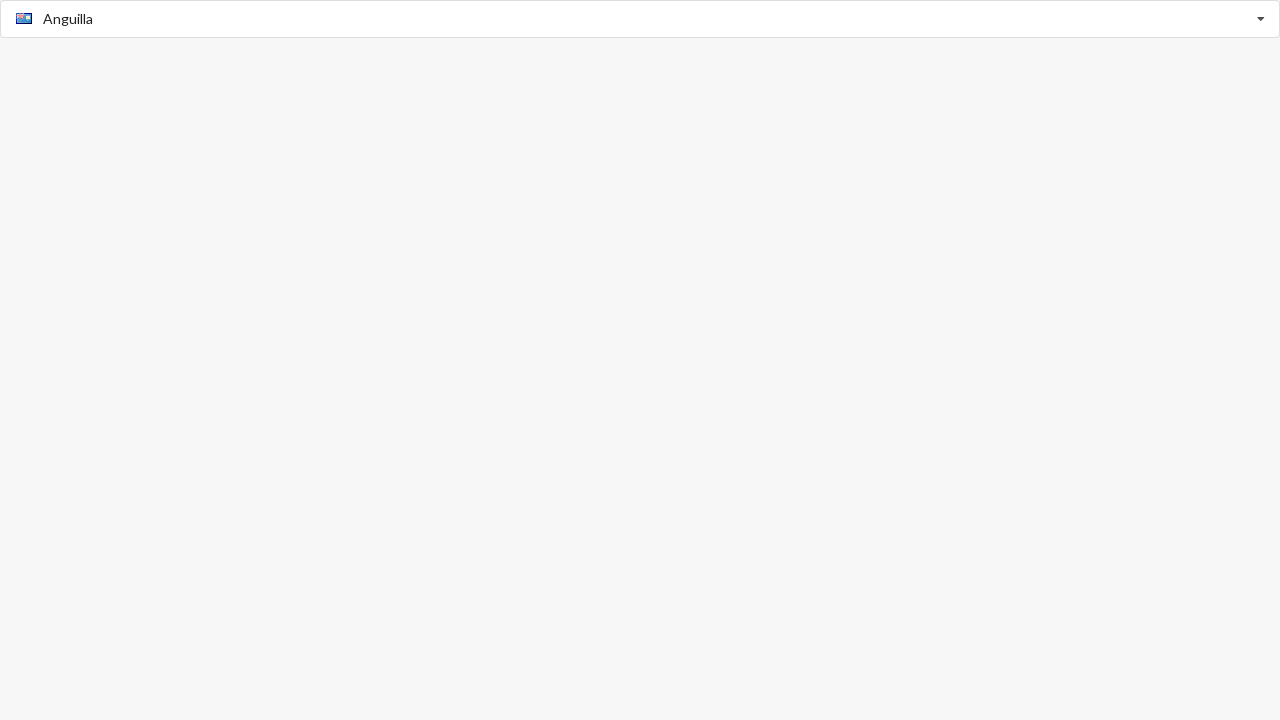

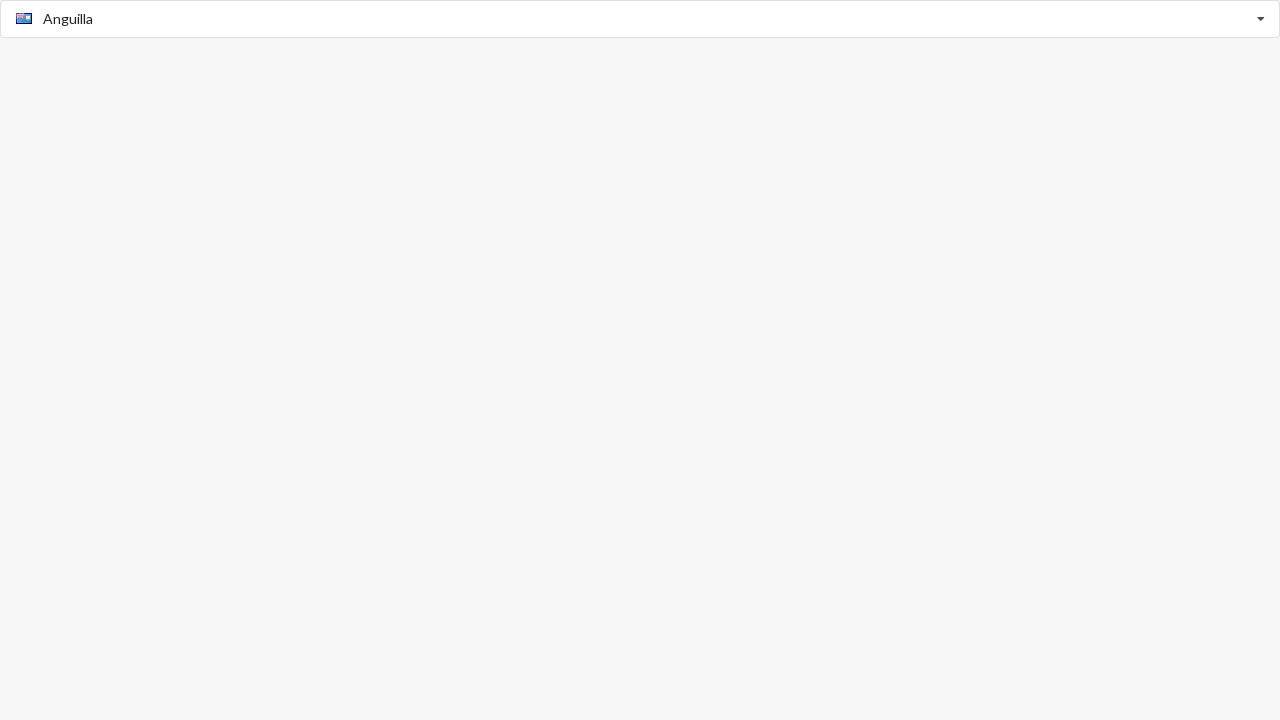